Tests a simple form submission by entering text into a text box and clicking the submit button on the Selenium Dev web form page

Starting URL: https://www.selenium.dev/selenium/web/web-form.html

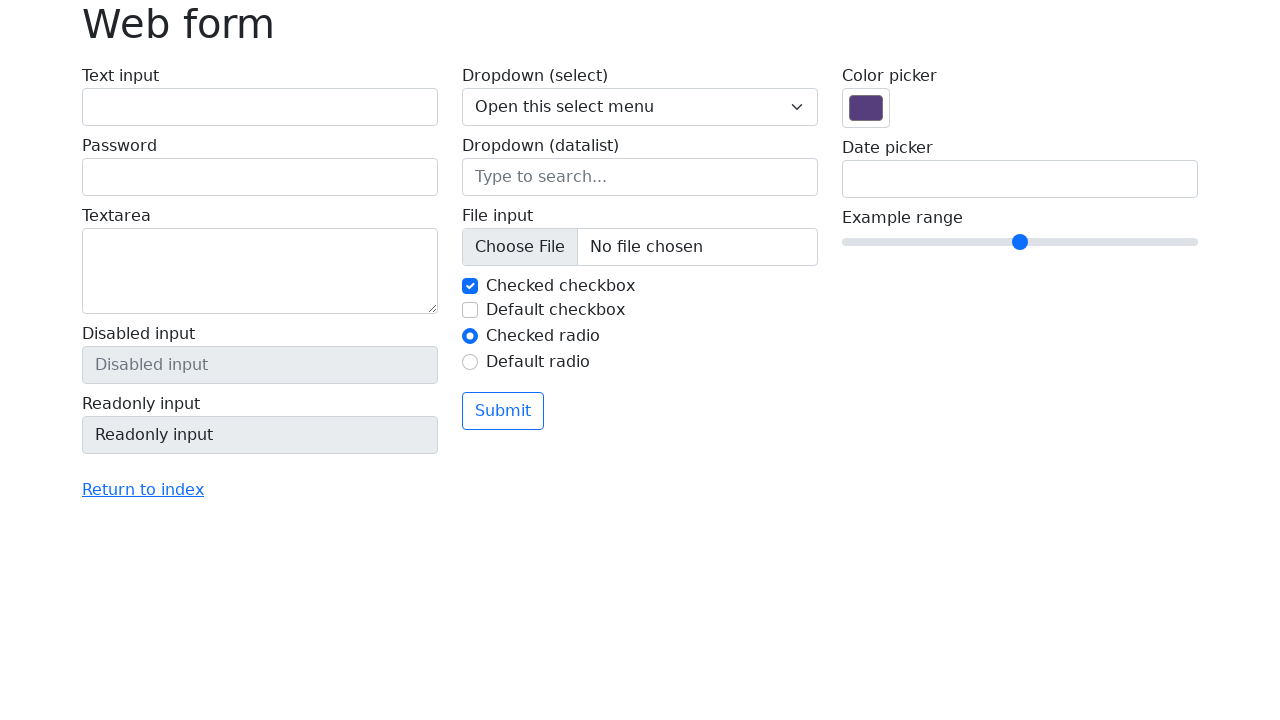

Entered 'Selenium' into the text box on input[name='my-text']
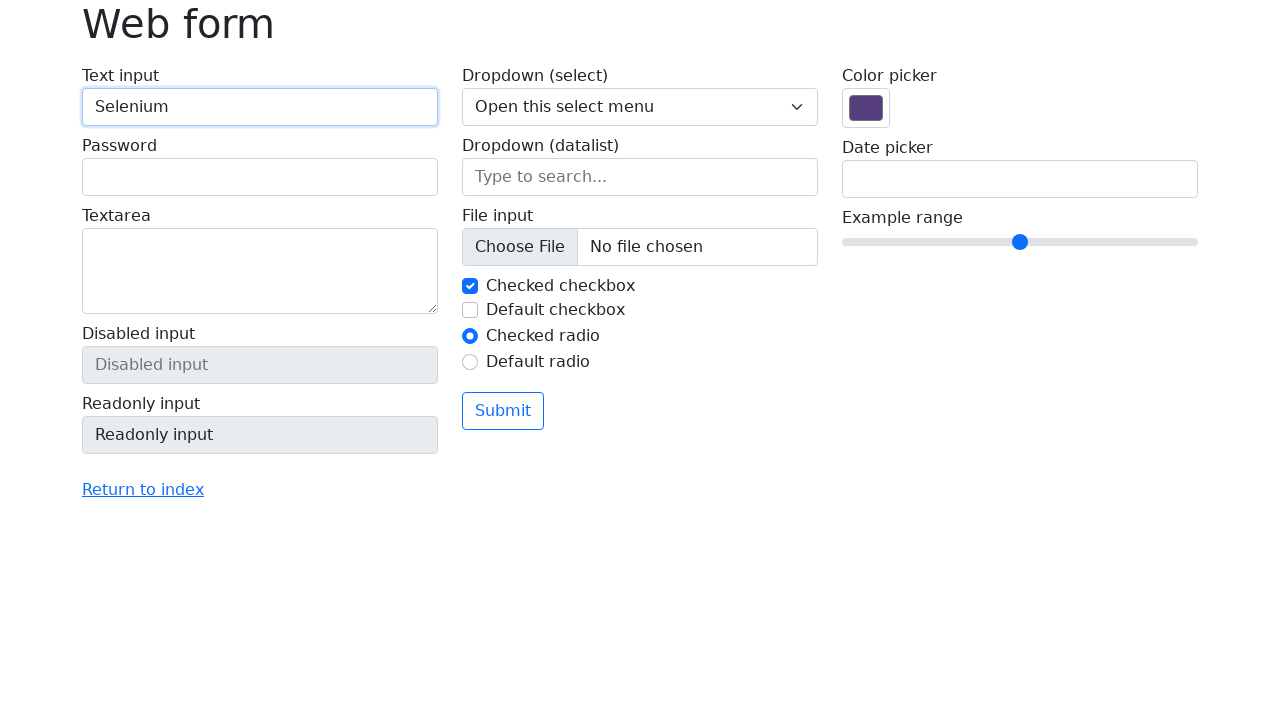

Clicked the submit button at (503, 411) on button
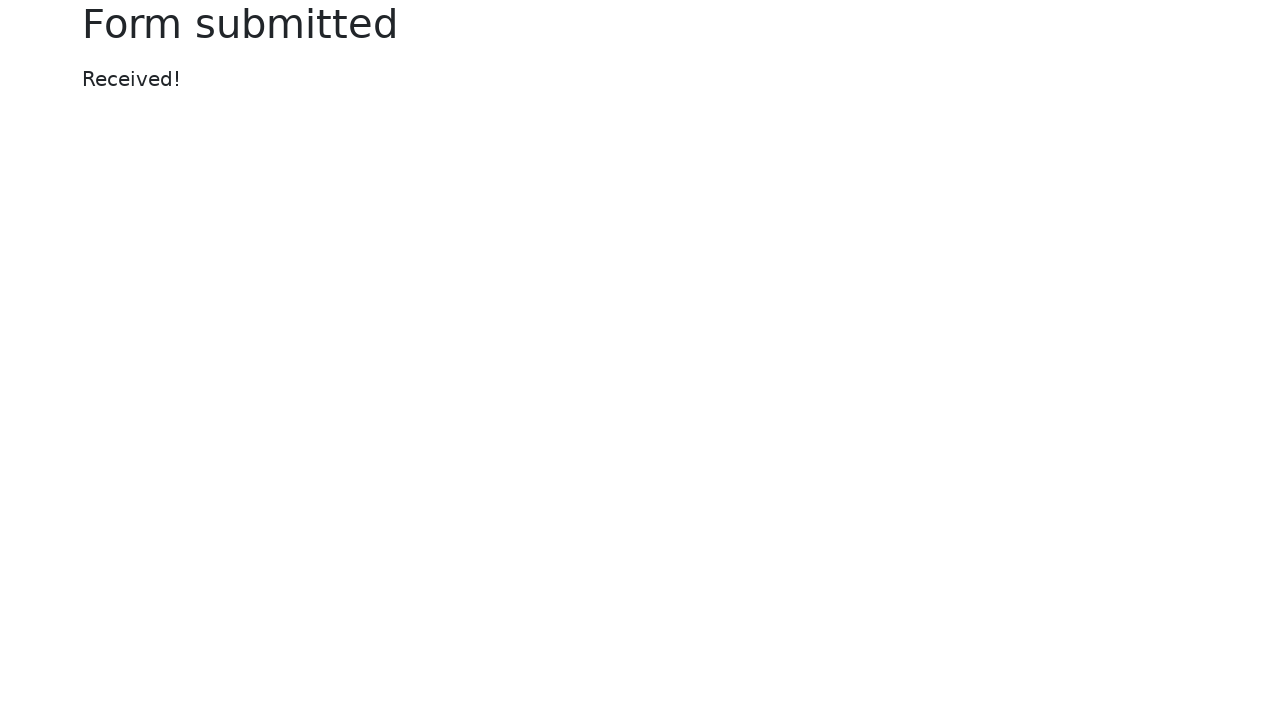

Form submission message appeared
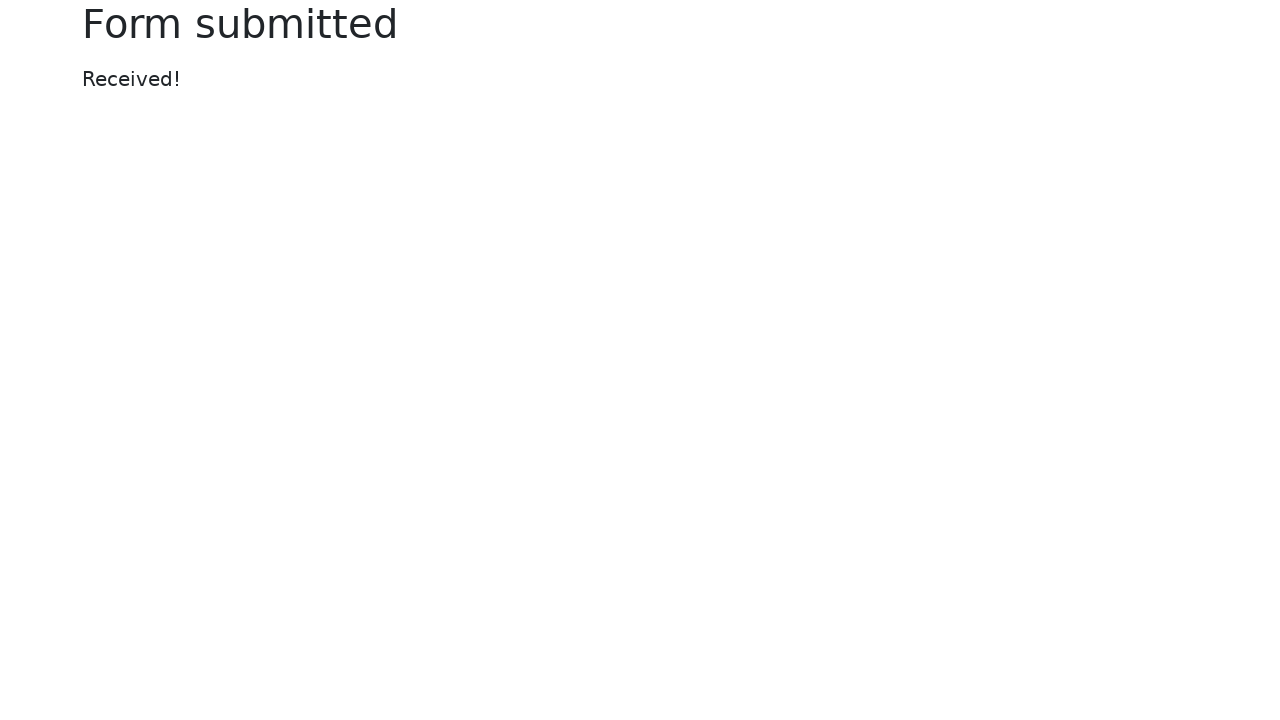

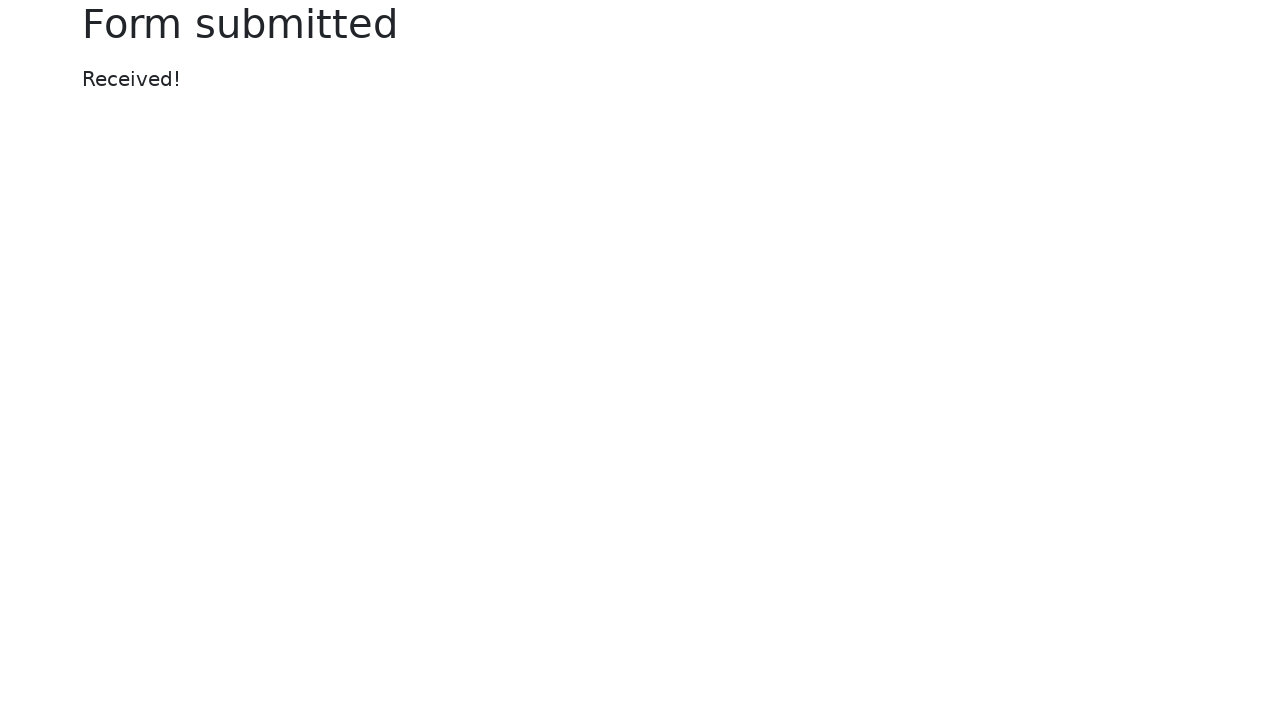